Tests the dezoomify.ophir.dev tool by entering an image URL from Google Arts & Culture into the input field, submitting it, and waiting for the download button to appear.

Starting URL: https://dezoomify.ophir.dev/

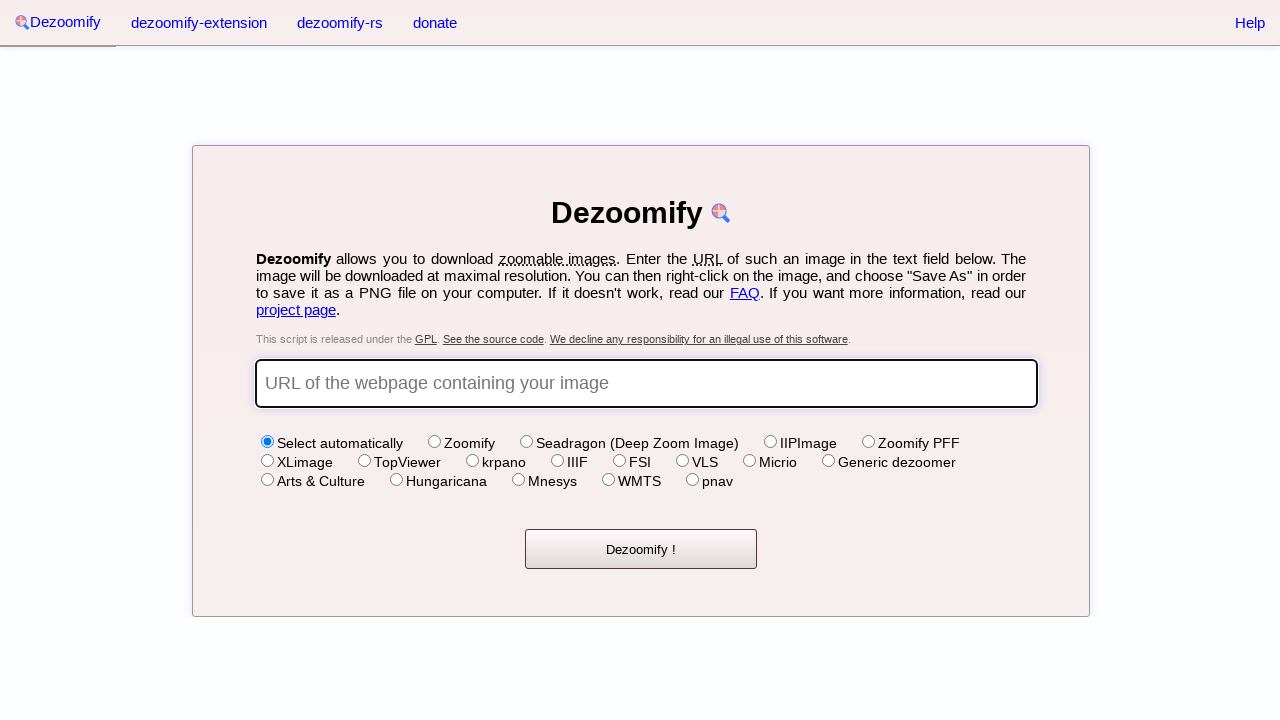

URL input field loaded
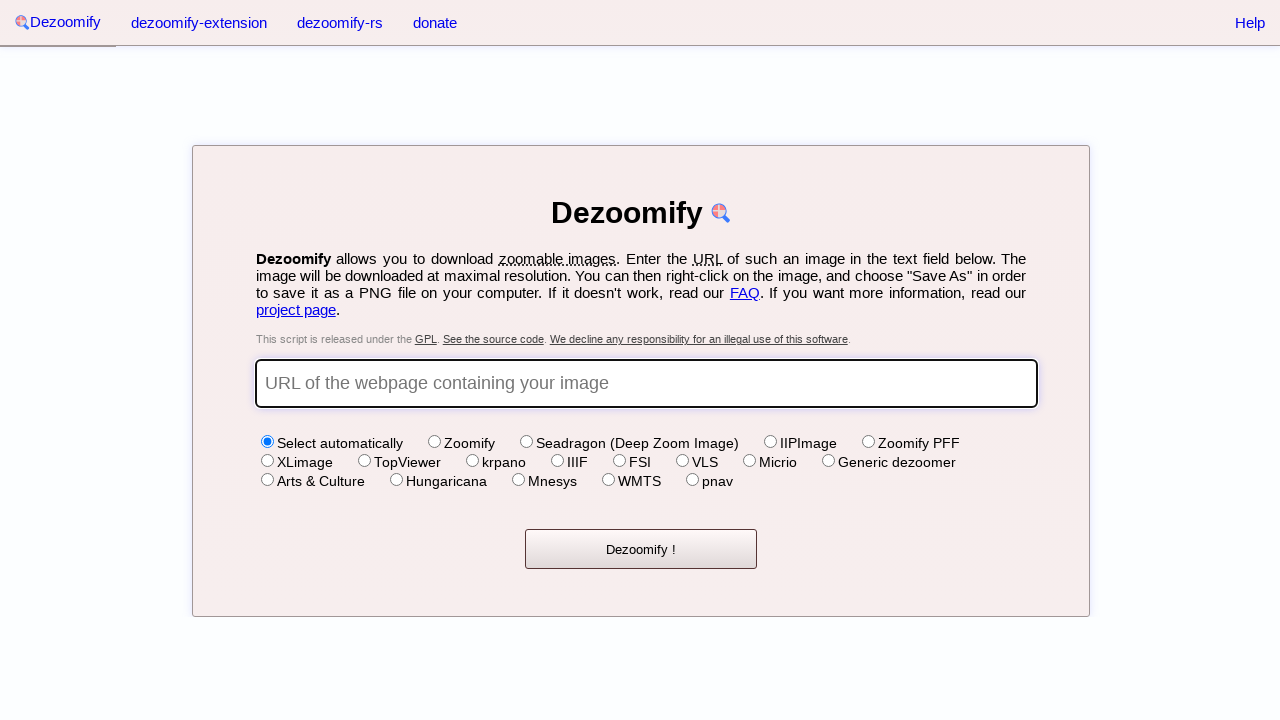

Filled URL input field with Google Arts & Culture image URL on input#url
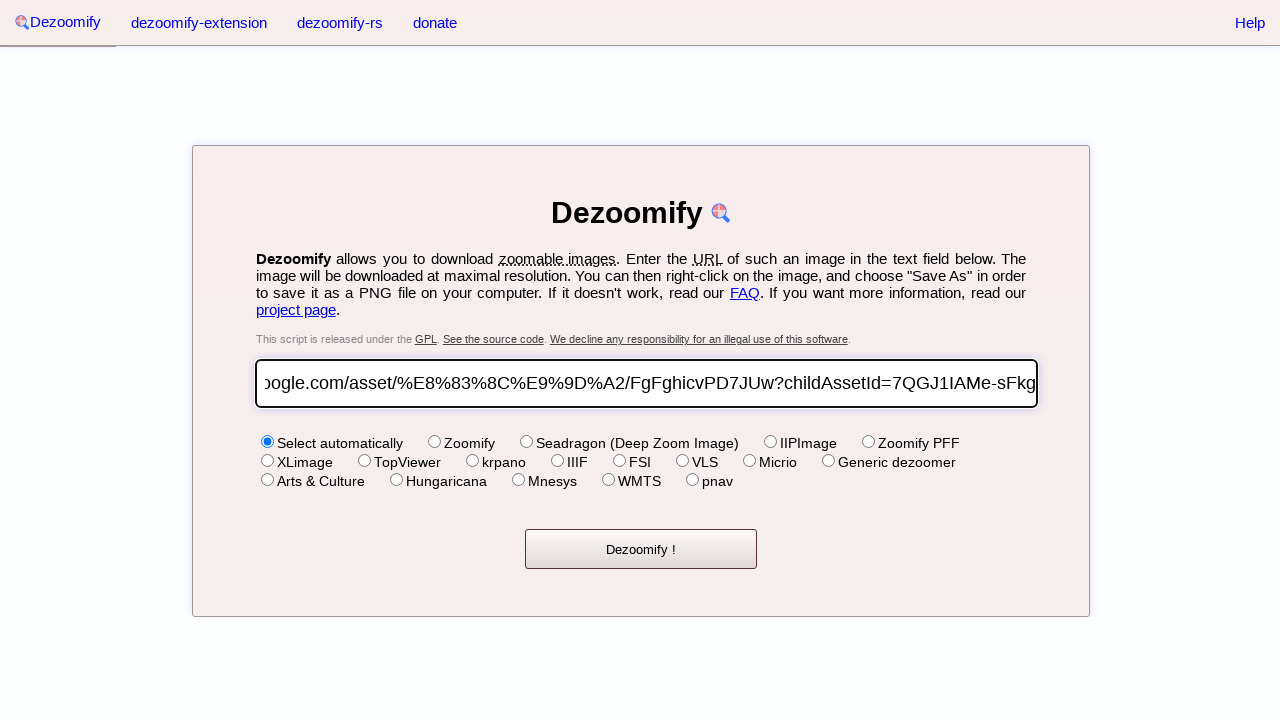

Clicked submit button to process image at (641, 549) on input.button
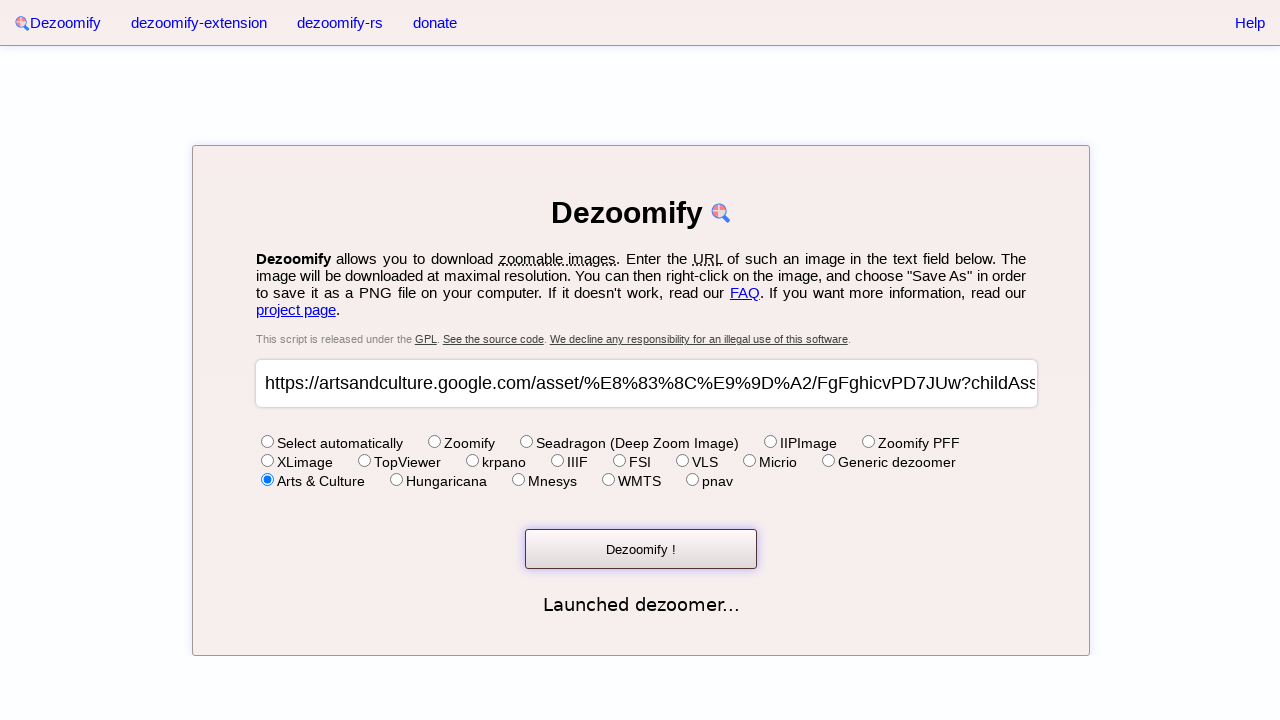

Download button appeared after image processing
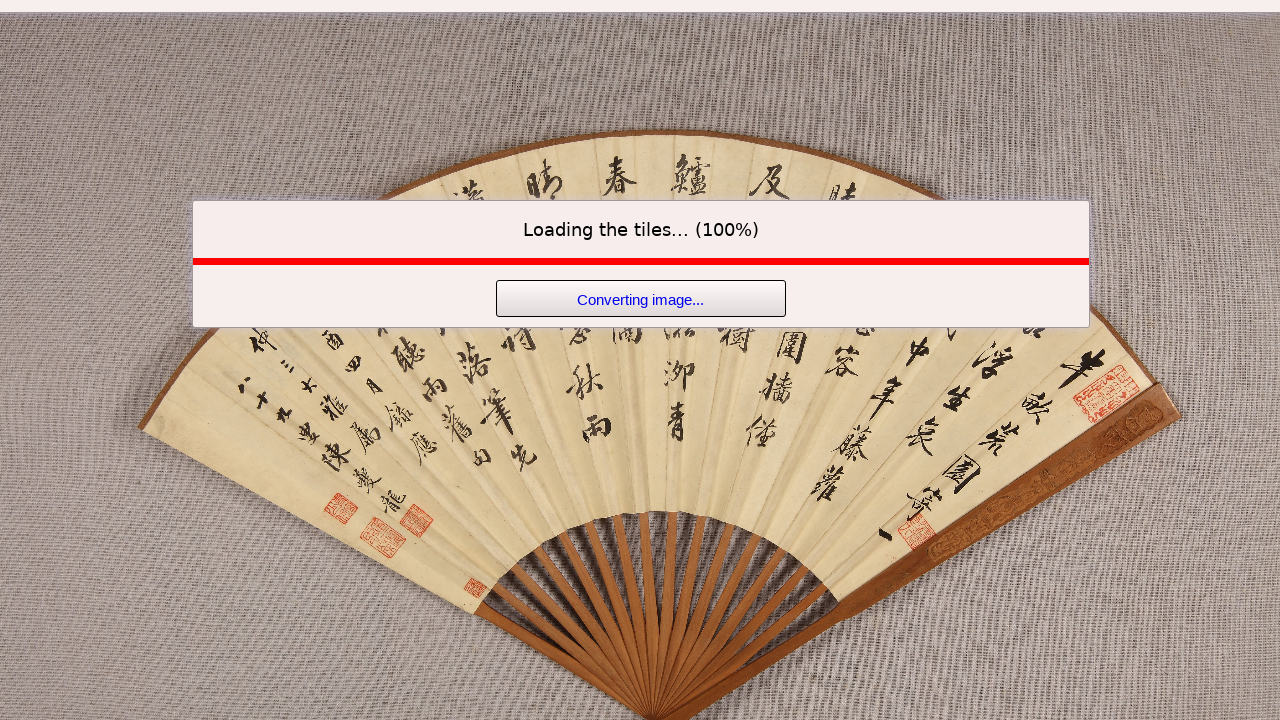

Clicked download button to download processed image at (641, 298) on a.button
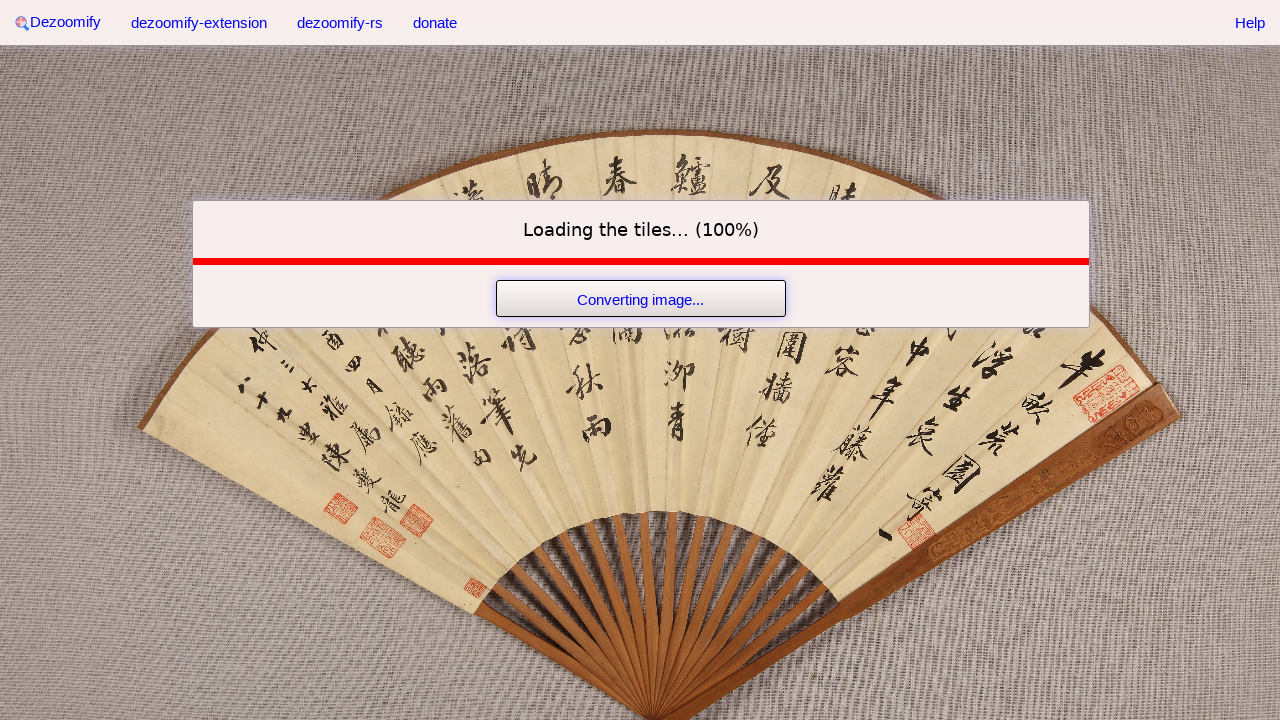

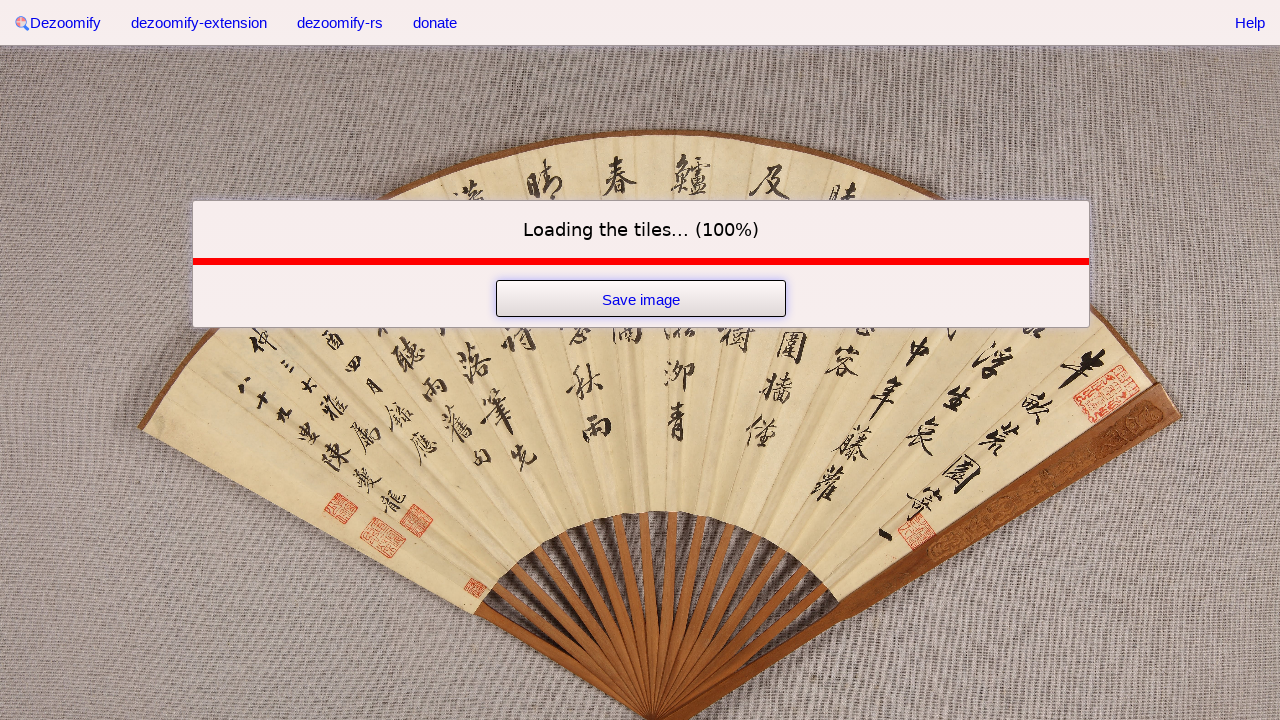